Tests the calculator's addition functionality by entering two numbers and verifying the result

Starting URL: http://juliemr.github.io/protractor-demo/

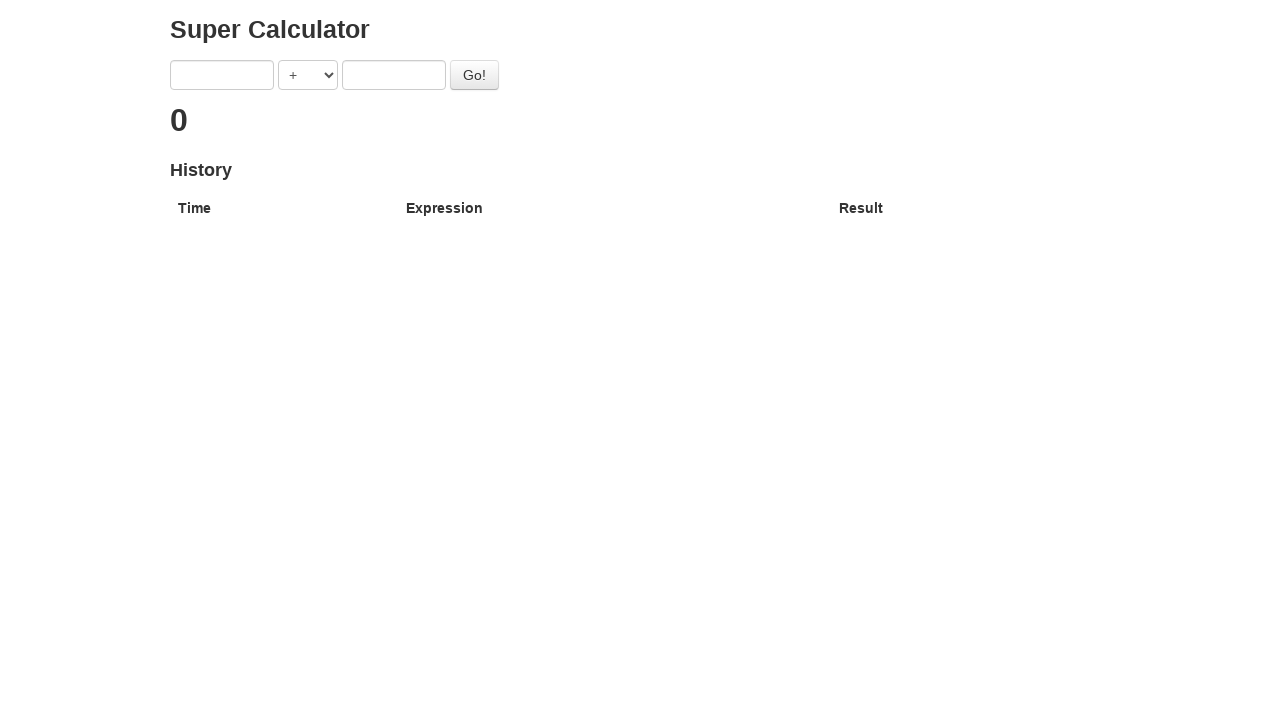

Entered '1' into the first number field on input[ng-model='first']
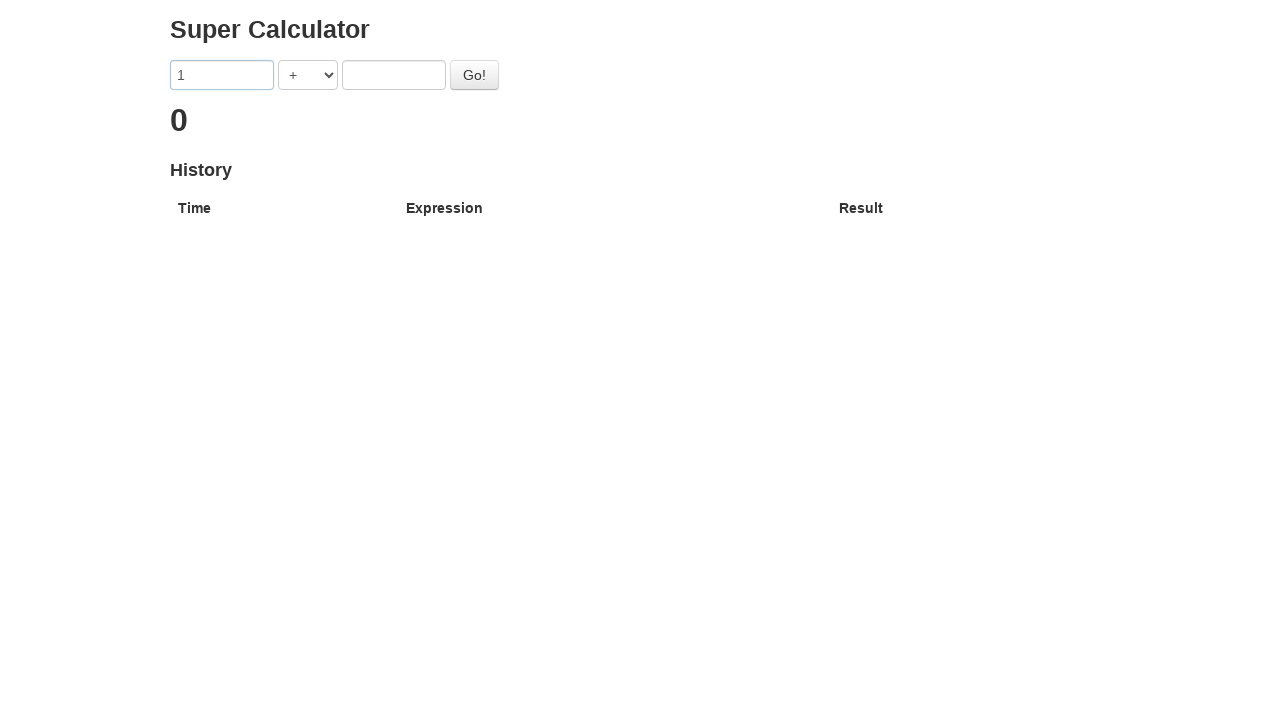

Entered '2' into the second number field on input[ng-model='second']
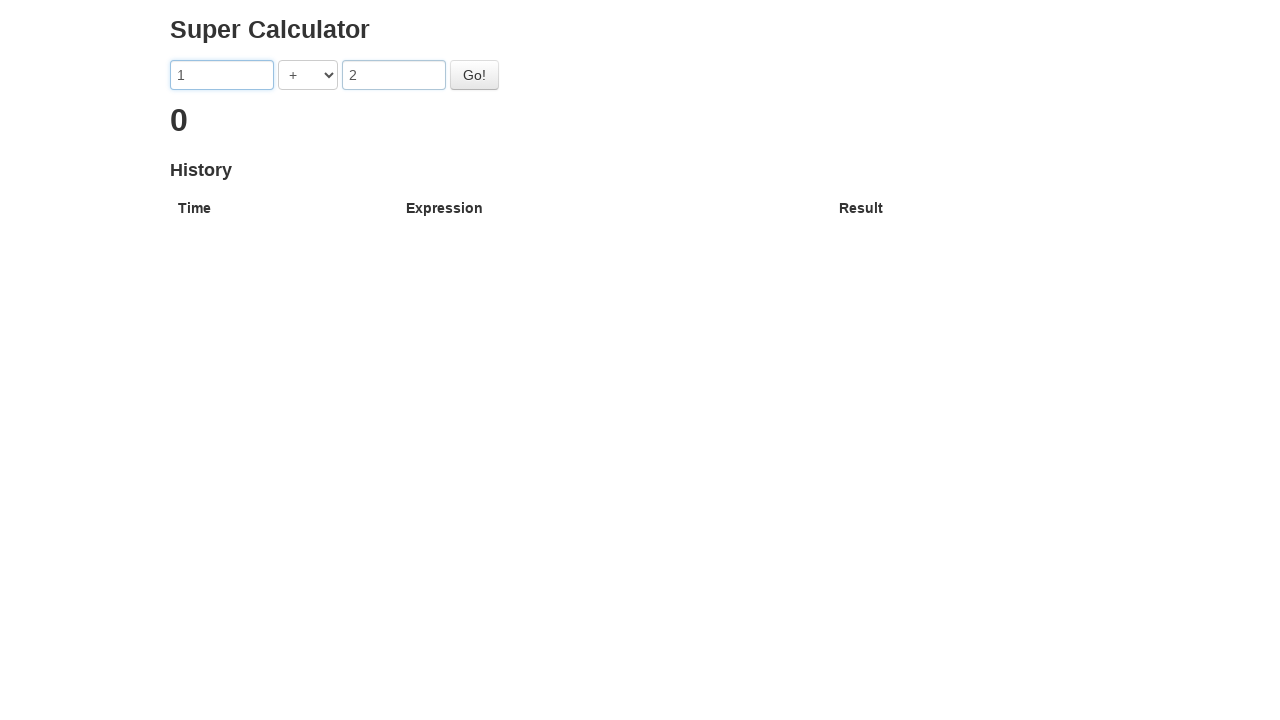

Clicked the Go button to perform addition at (474, 75) on #gobutton
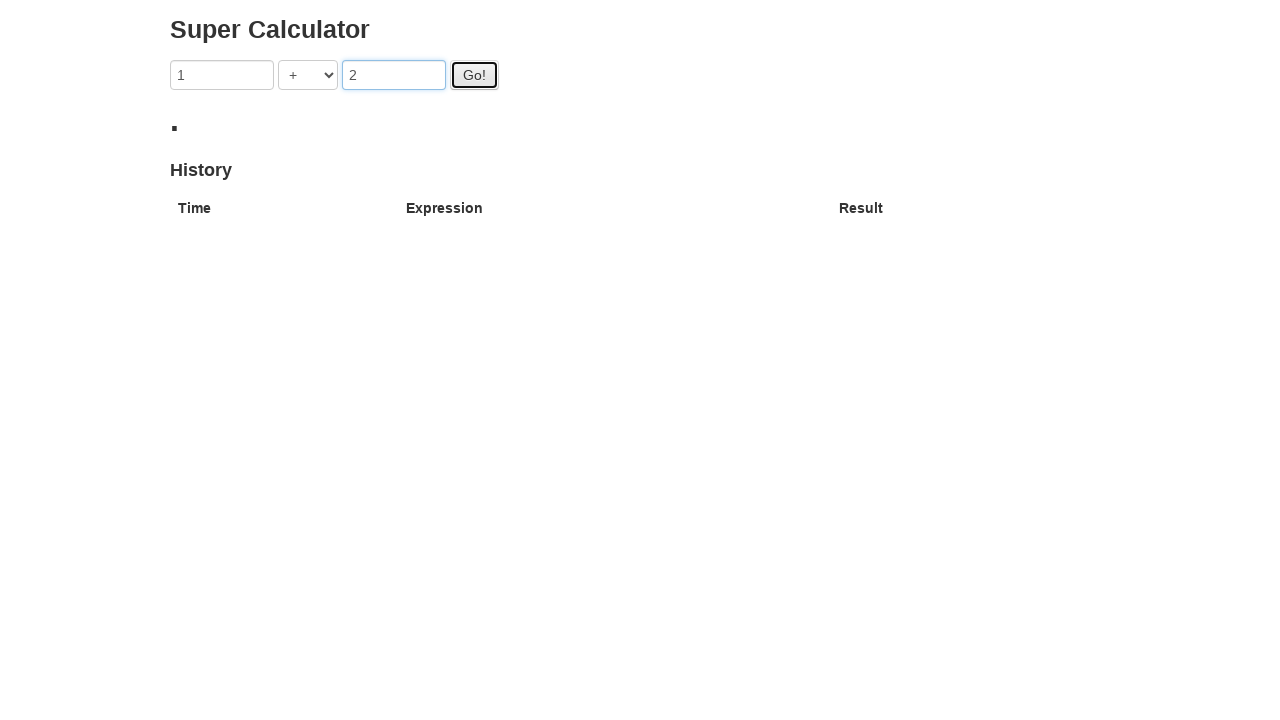

Verified the result '3' is displayed, confirming 1 + 2 = 3
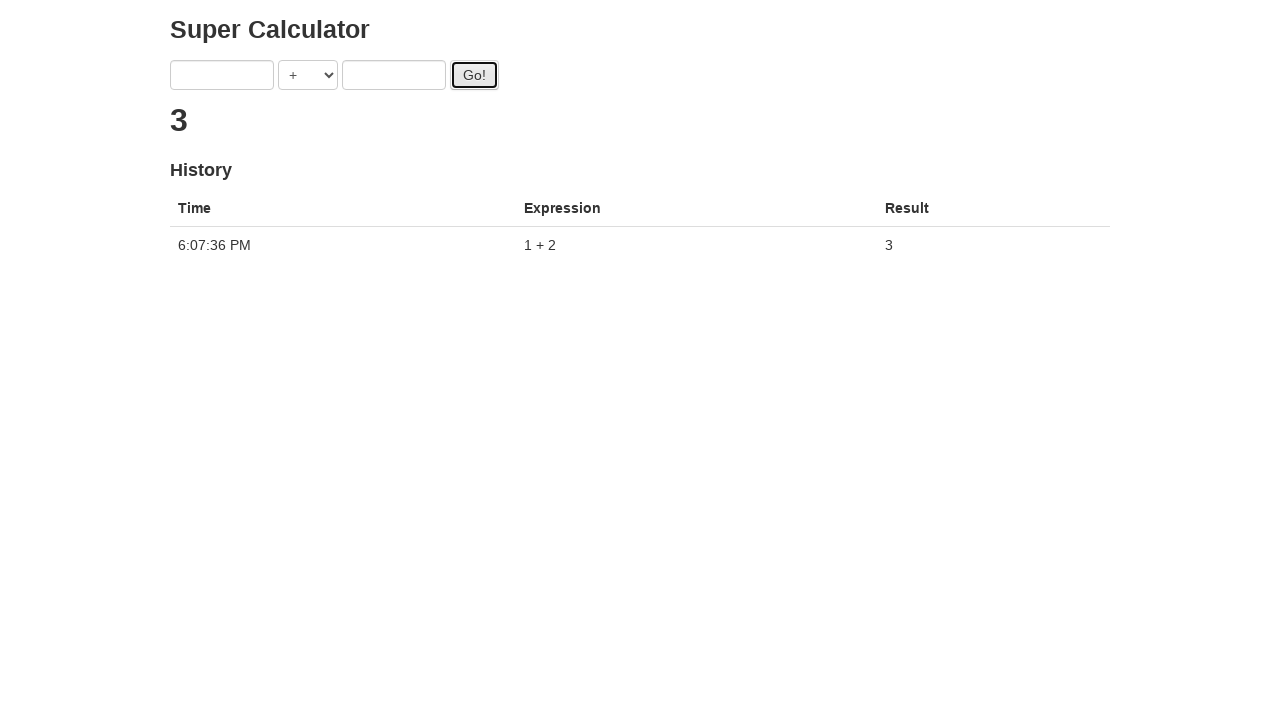

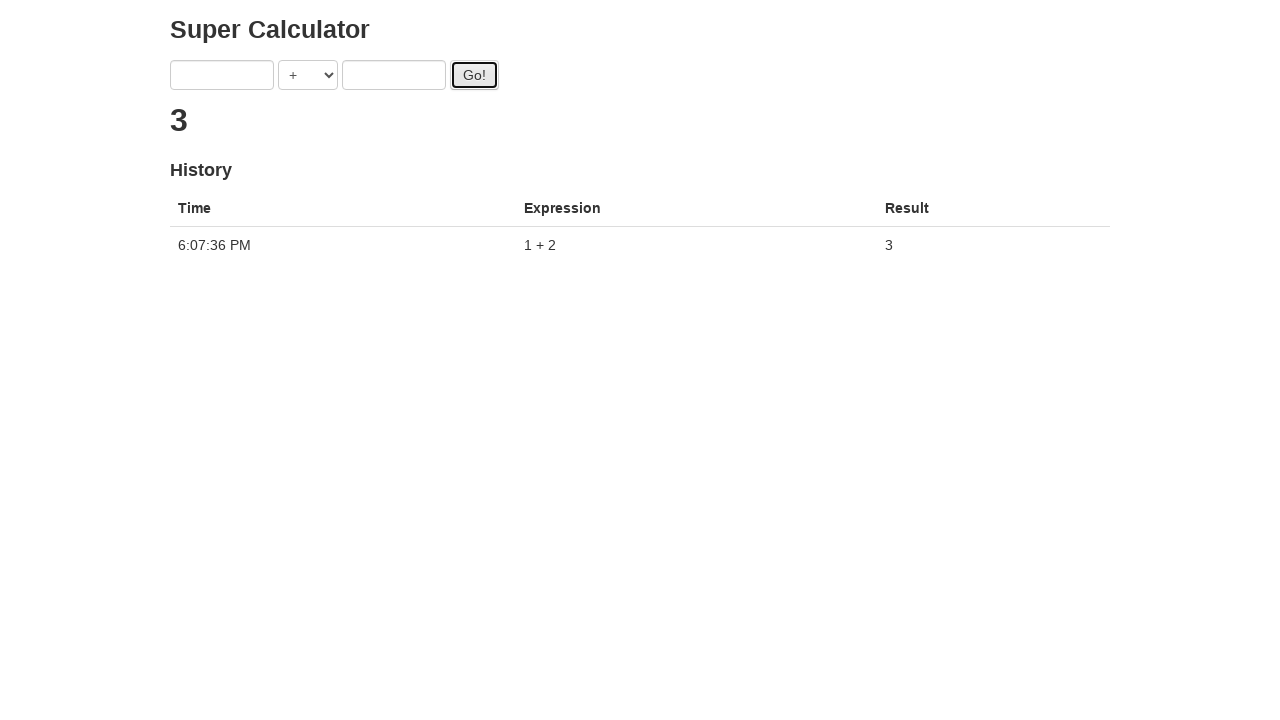